Navigates to the Time and Date world clock page and verifies that the city time table is loaded with data by checking that table rows exist.

Starting URL: https://www.timeanddate.com/worldclock/

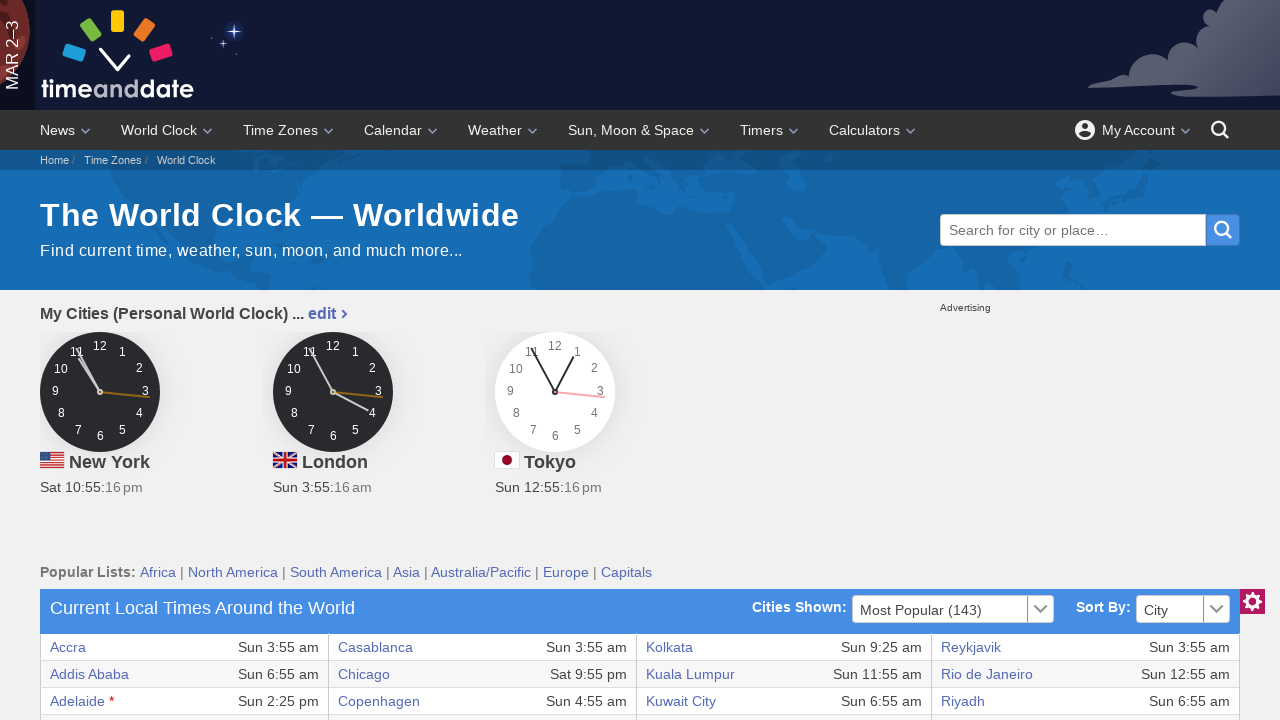

Navigated to Time and Date world clock page and waited for city time table to load
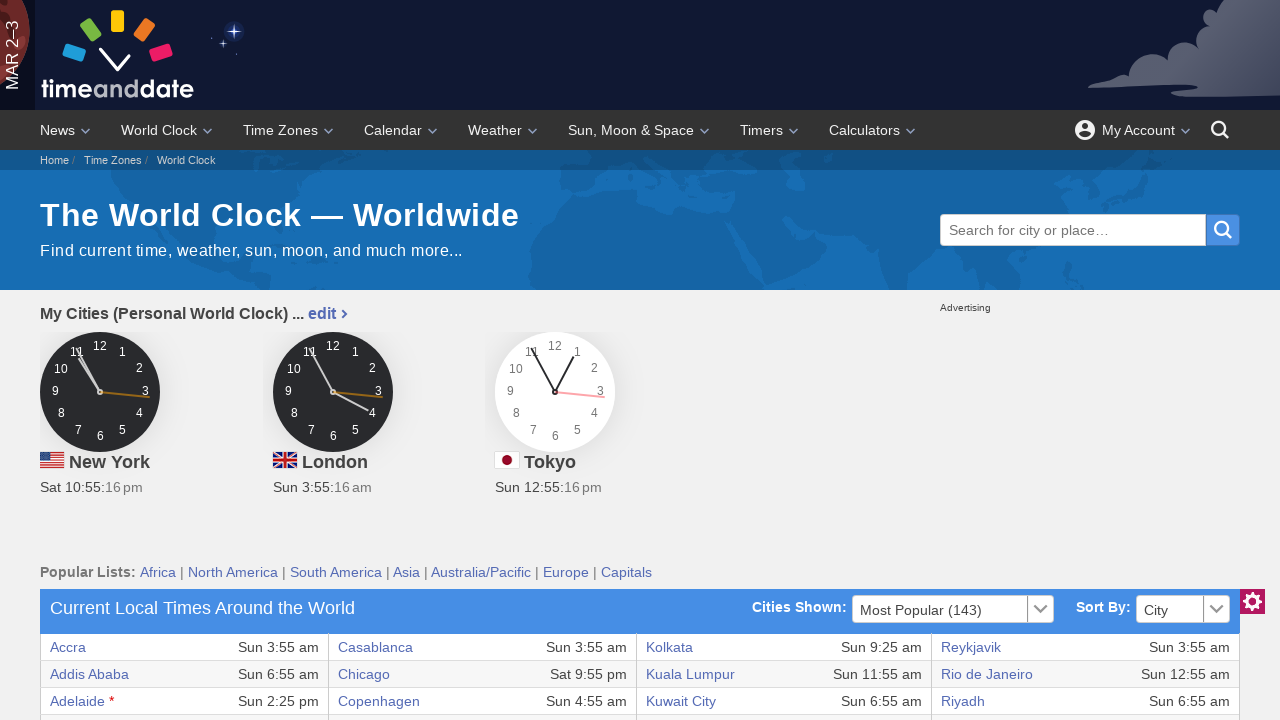

Verified that table contains at least 10 city rows with data
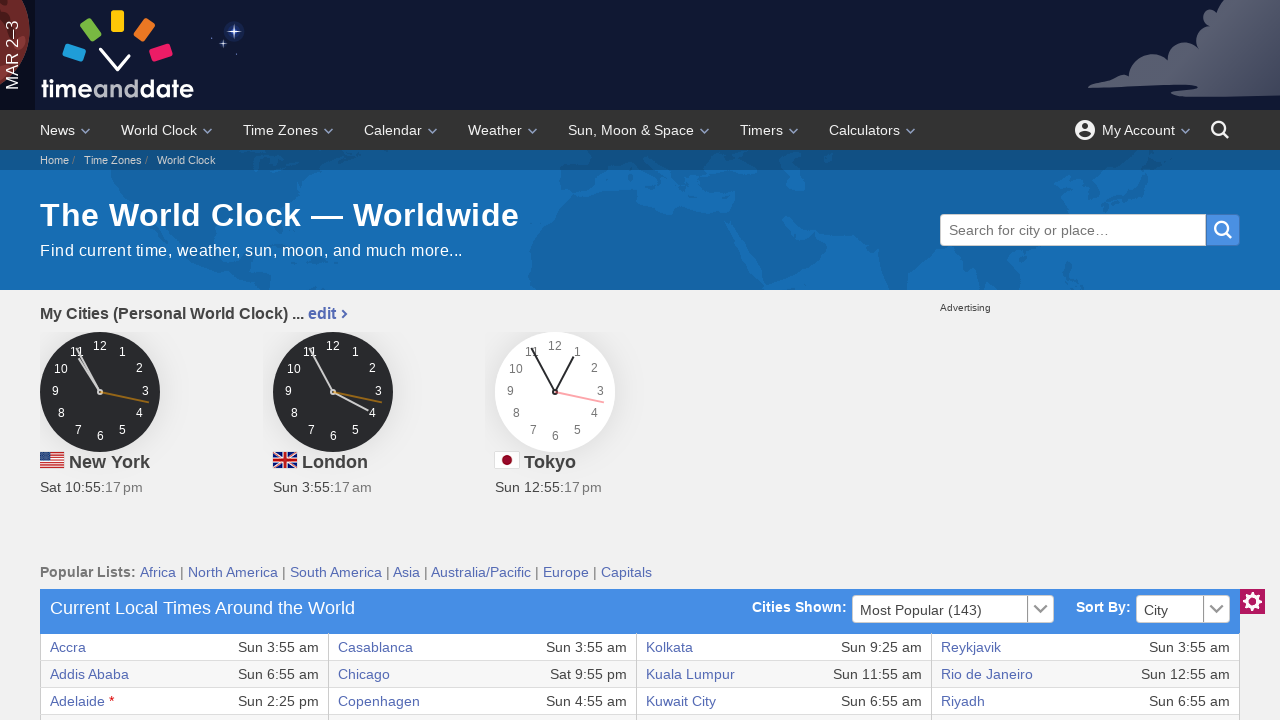

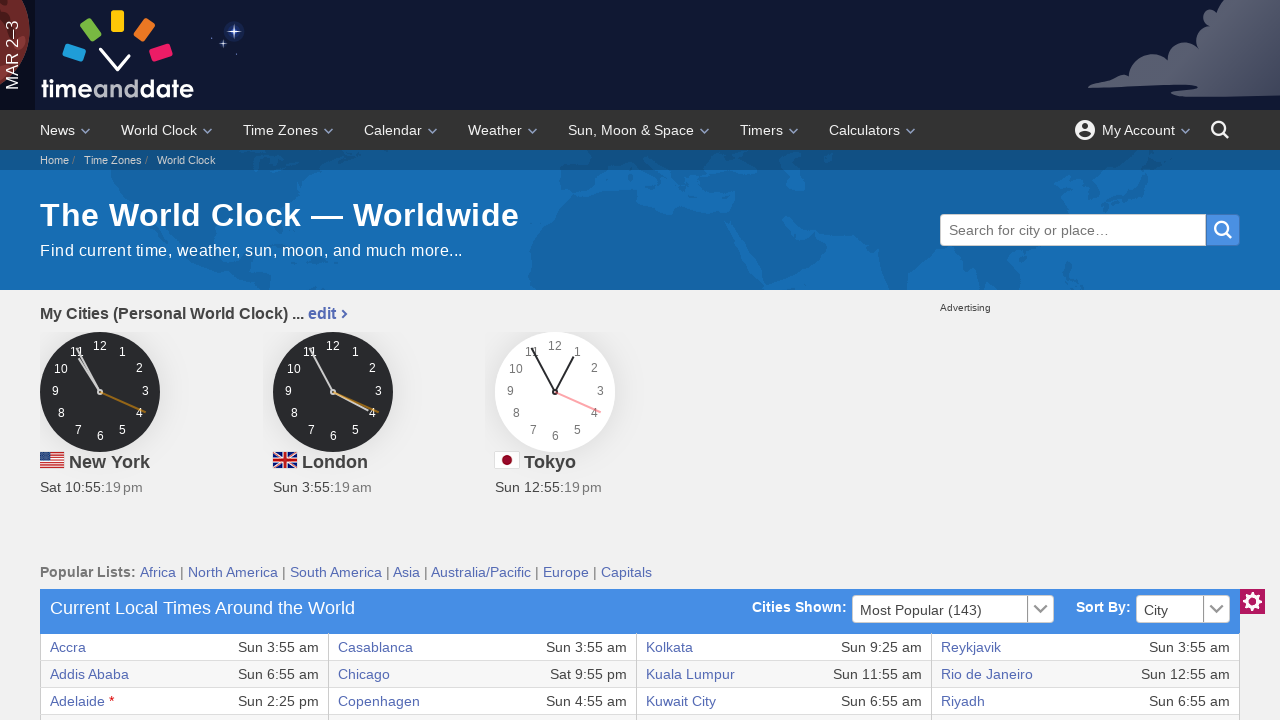